Tests that the General section in the footer has navigation links for Products, Our Story, and Contact

Starting URL: https://ilarionhalushka.github.io/jekyll-ecommerce-demo/

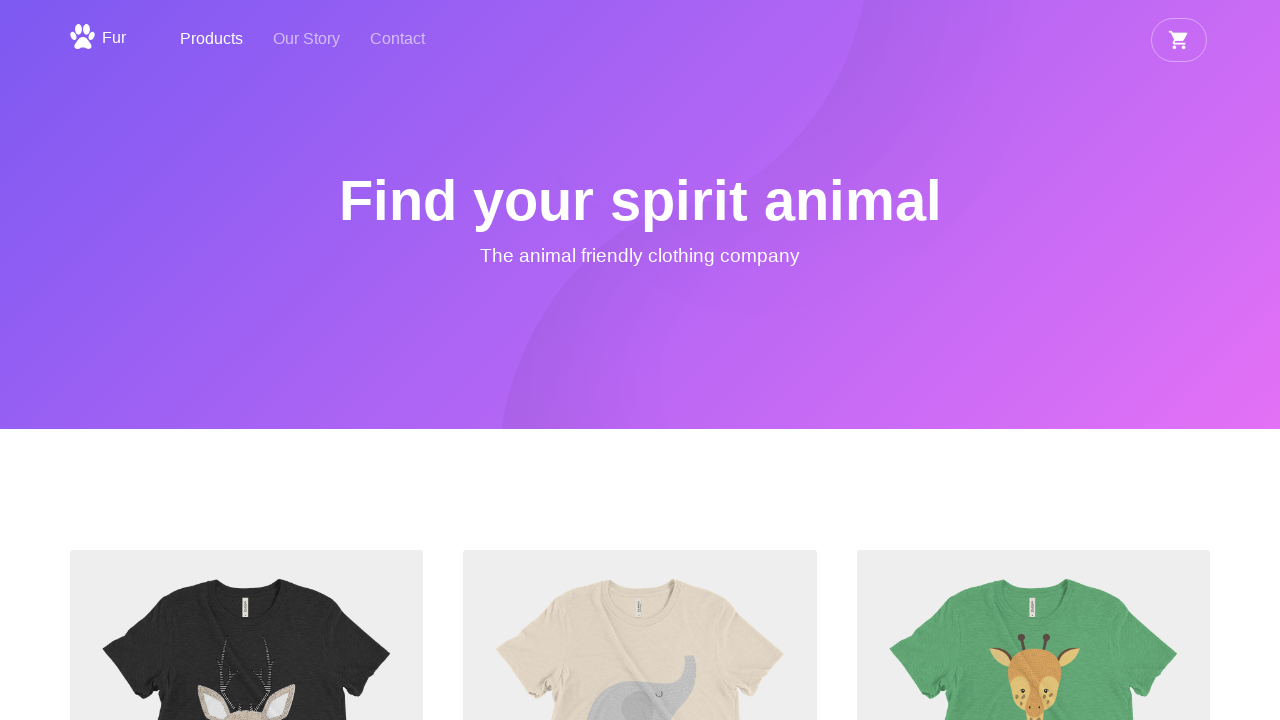

Scrolled to bottom of page to reveal footer
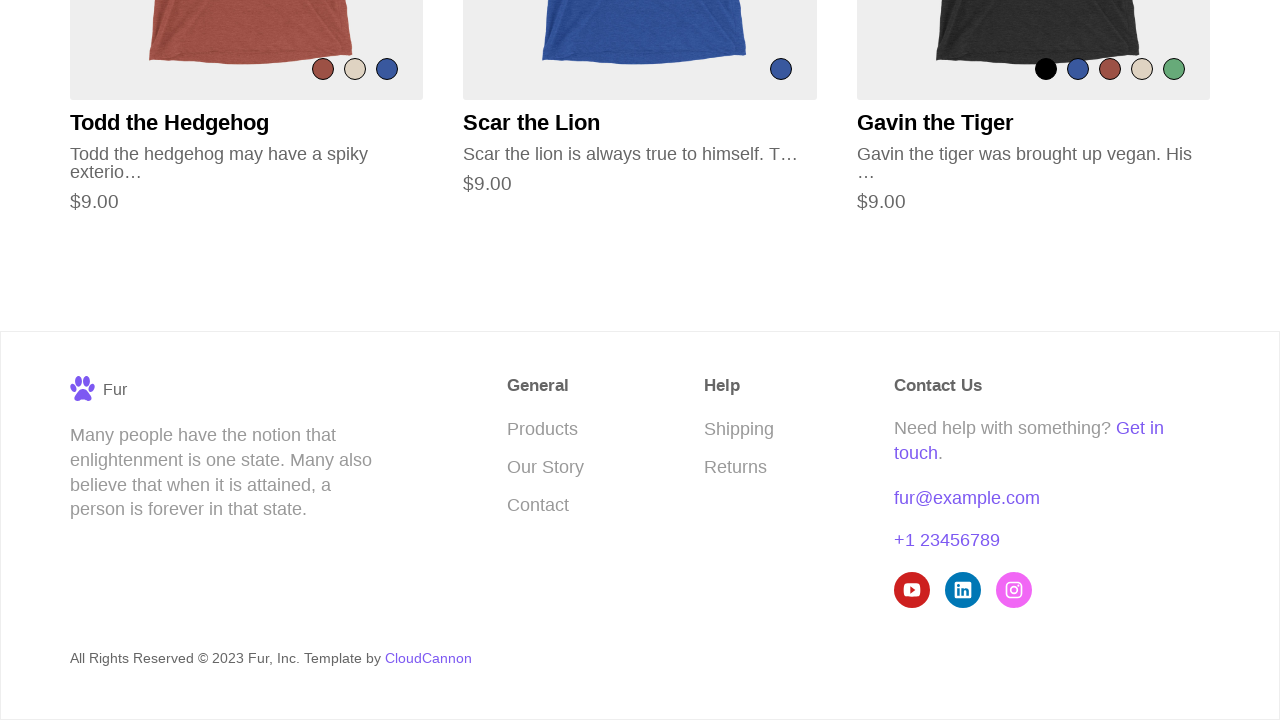

Waited for Products navigation link to be visible in footer
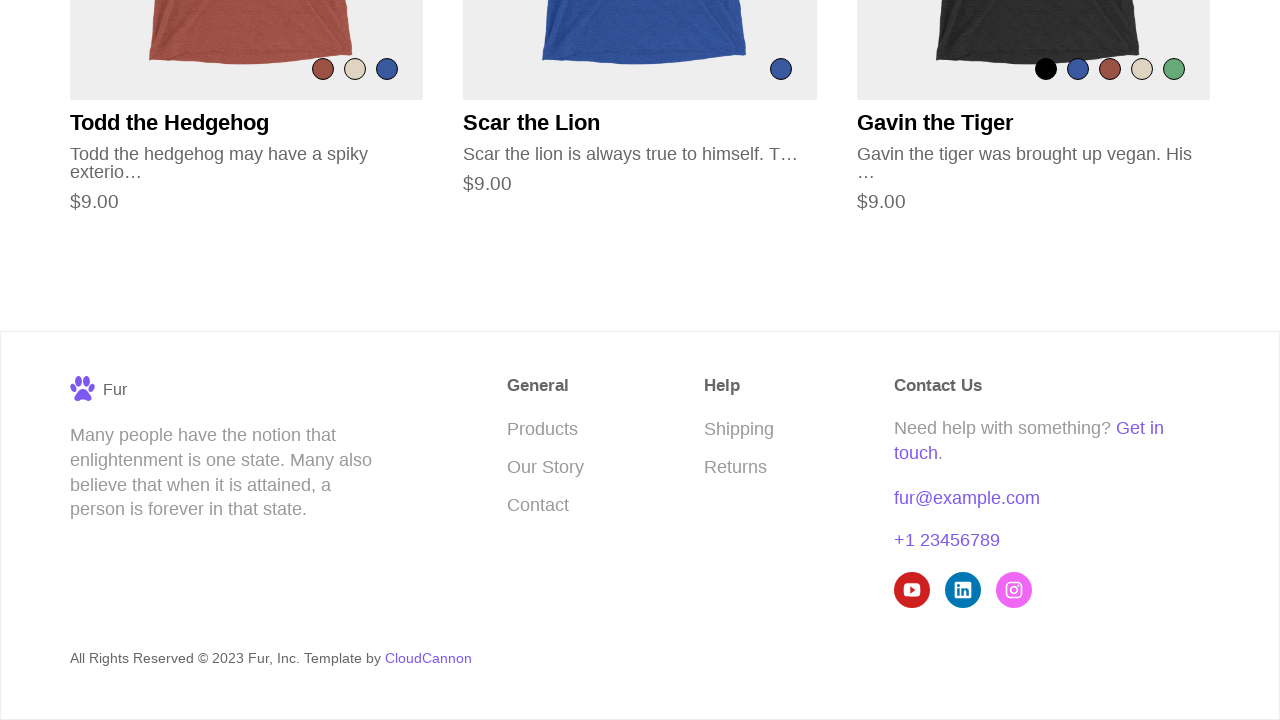

Waited for Our Story navigation link to be visible in footer
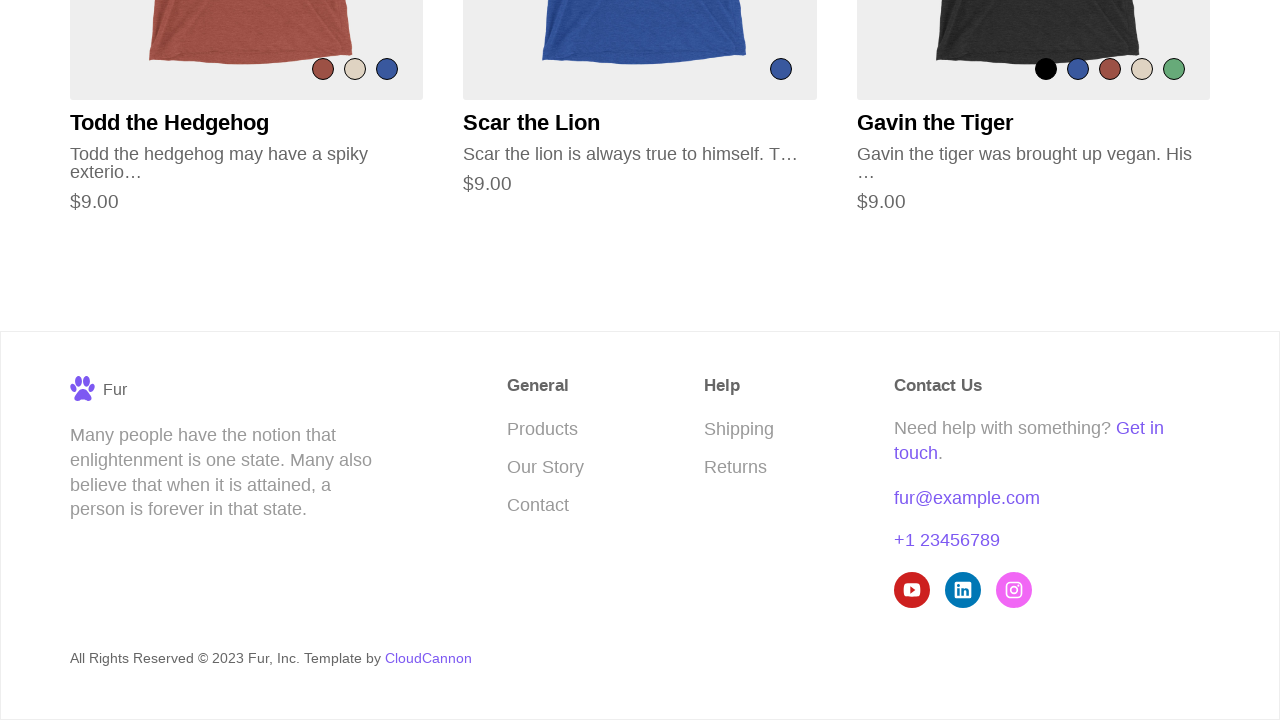

Waited for Contact navigation link to be visible in footer
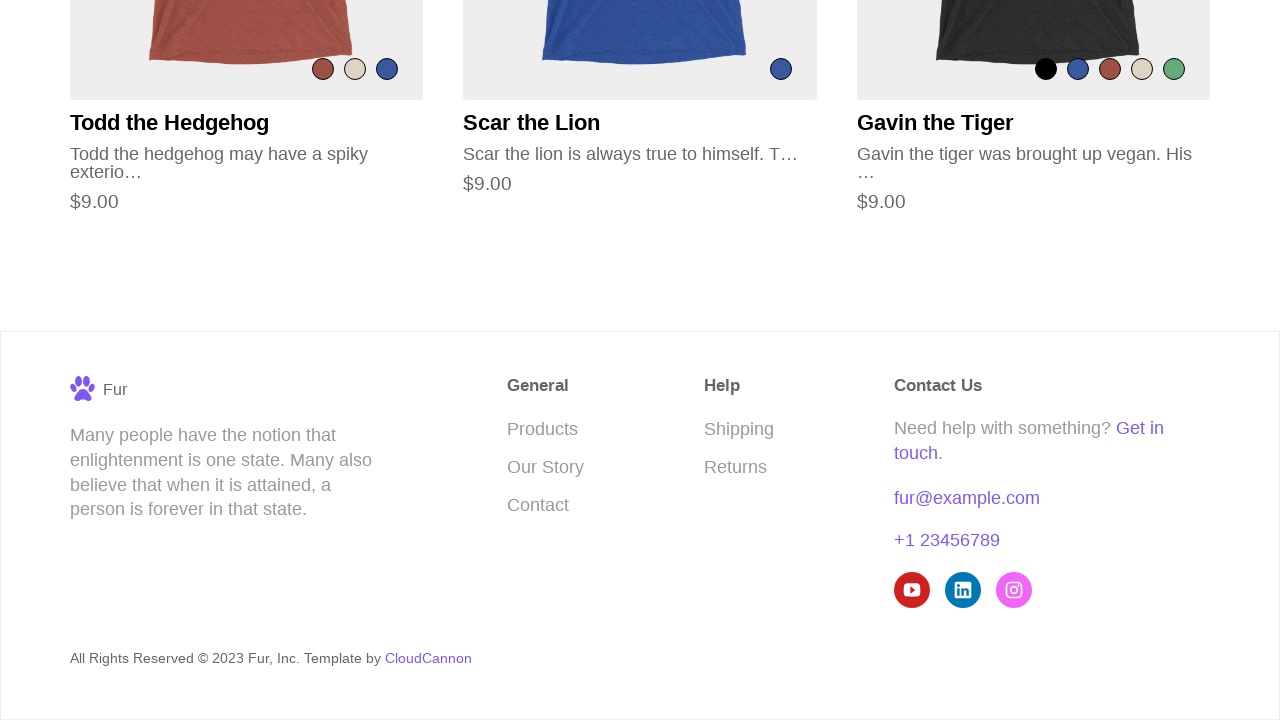

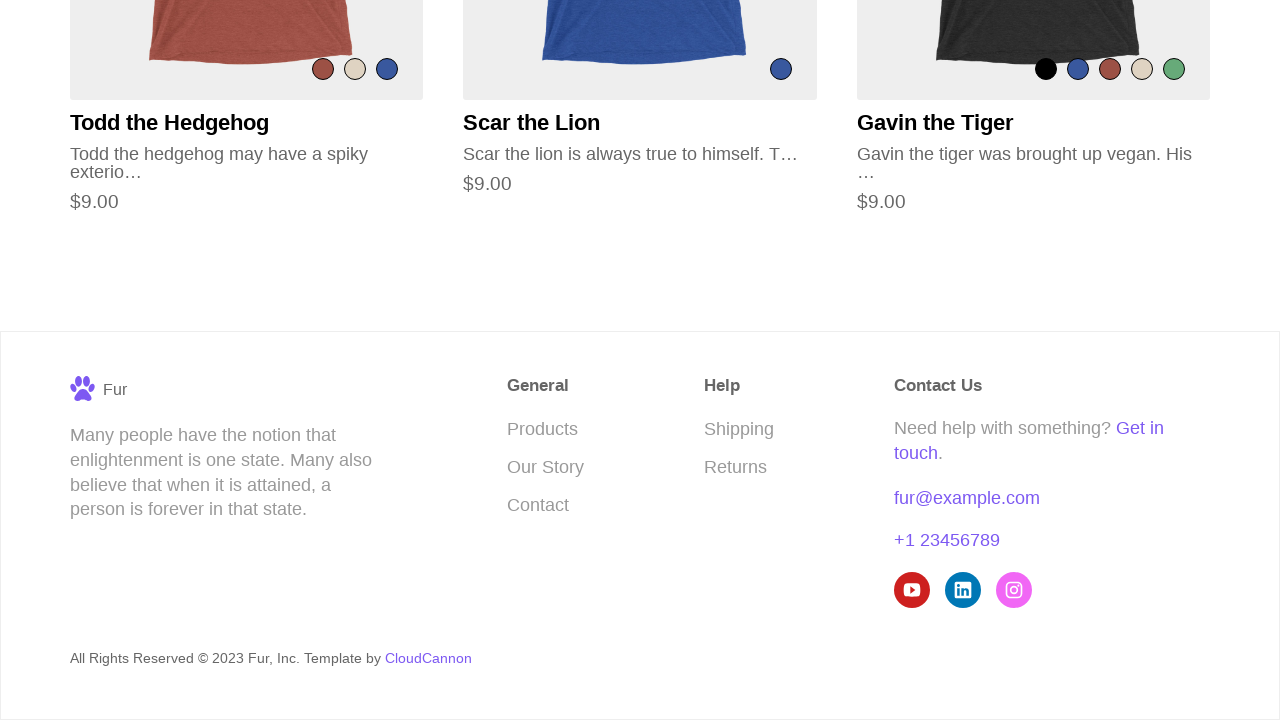